Tests adding a new todo item to a sample todo application by entering text and submitting

Starting URL: https://lambdatest.github.io/sample-todo-app/

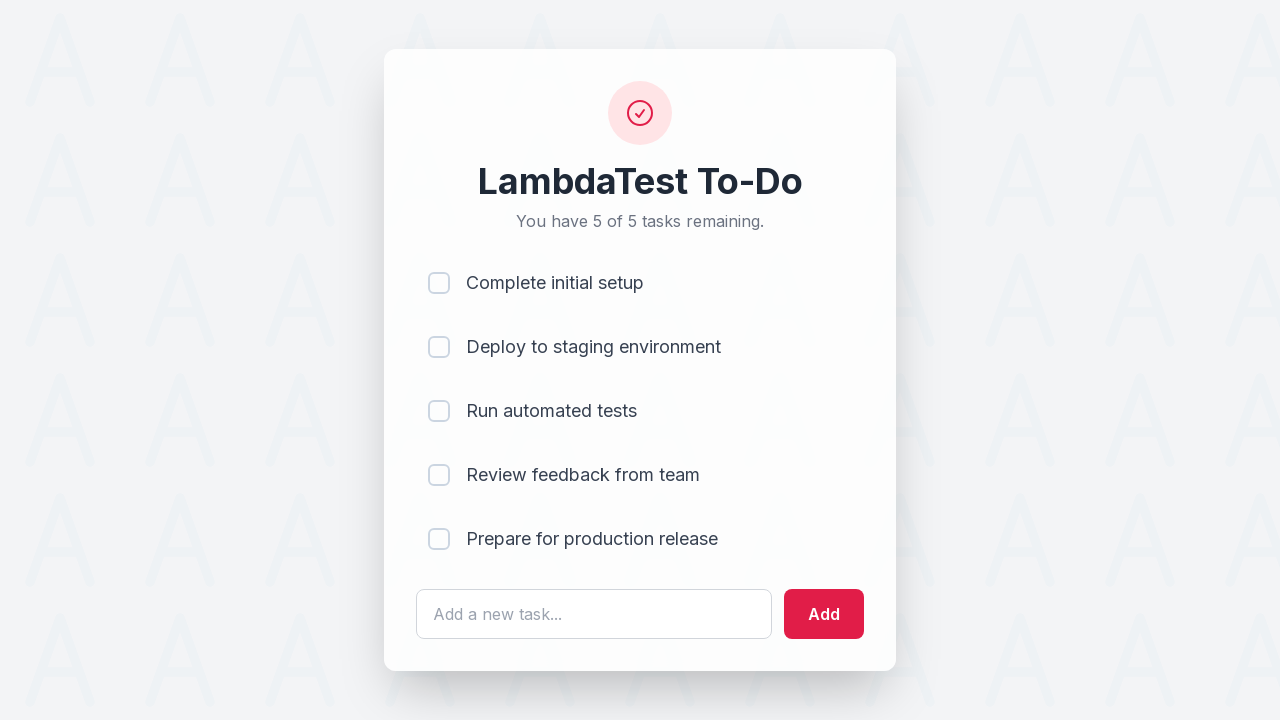

Filled todo input field with 'Learn Selenium' on #sampletodotext
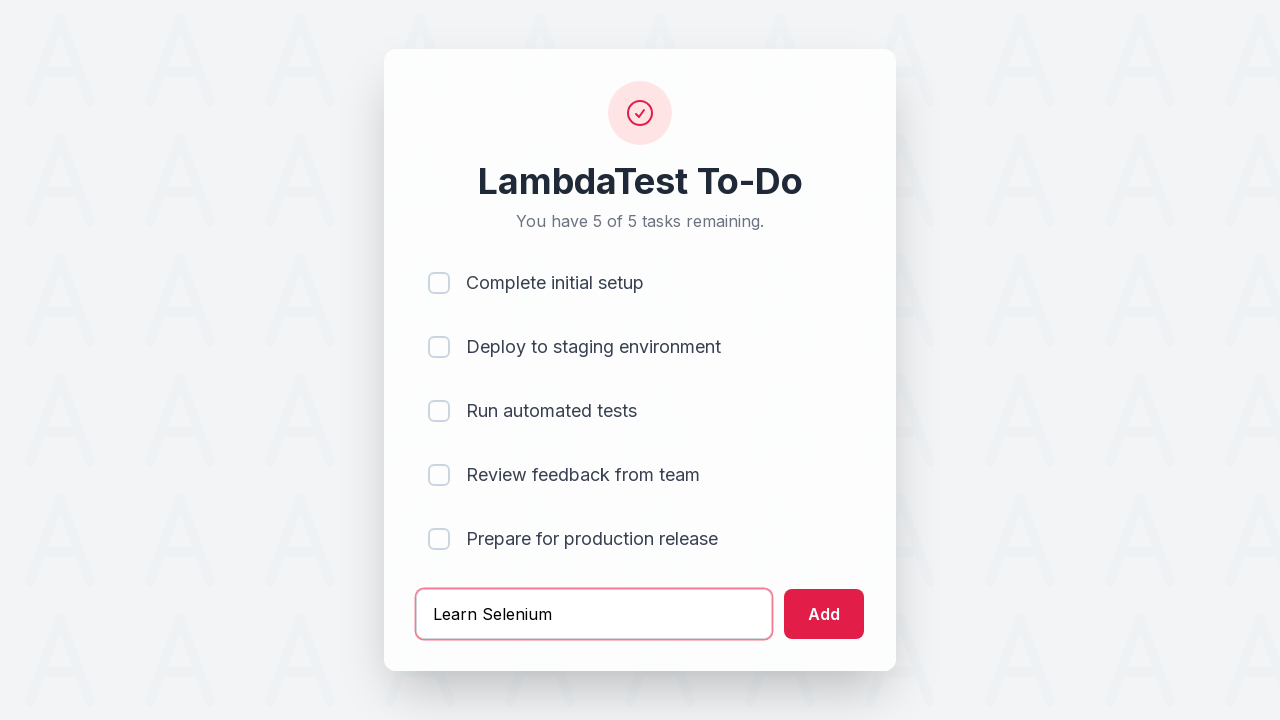

Pressed Enter to submit the todo item on #sampletodotext
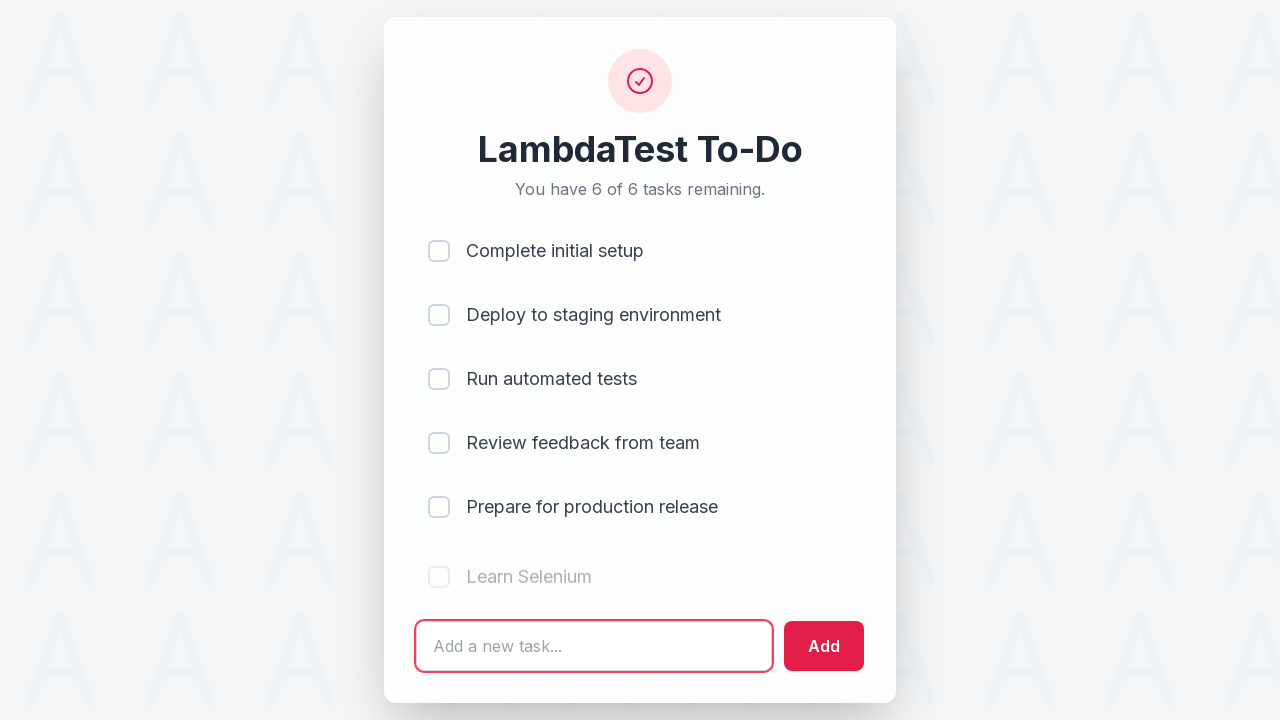

New todo item appeared in the list
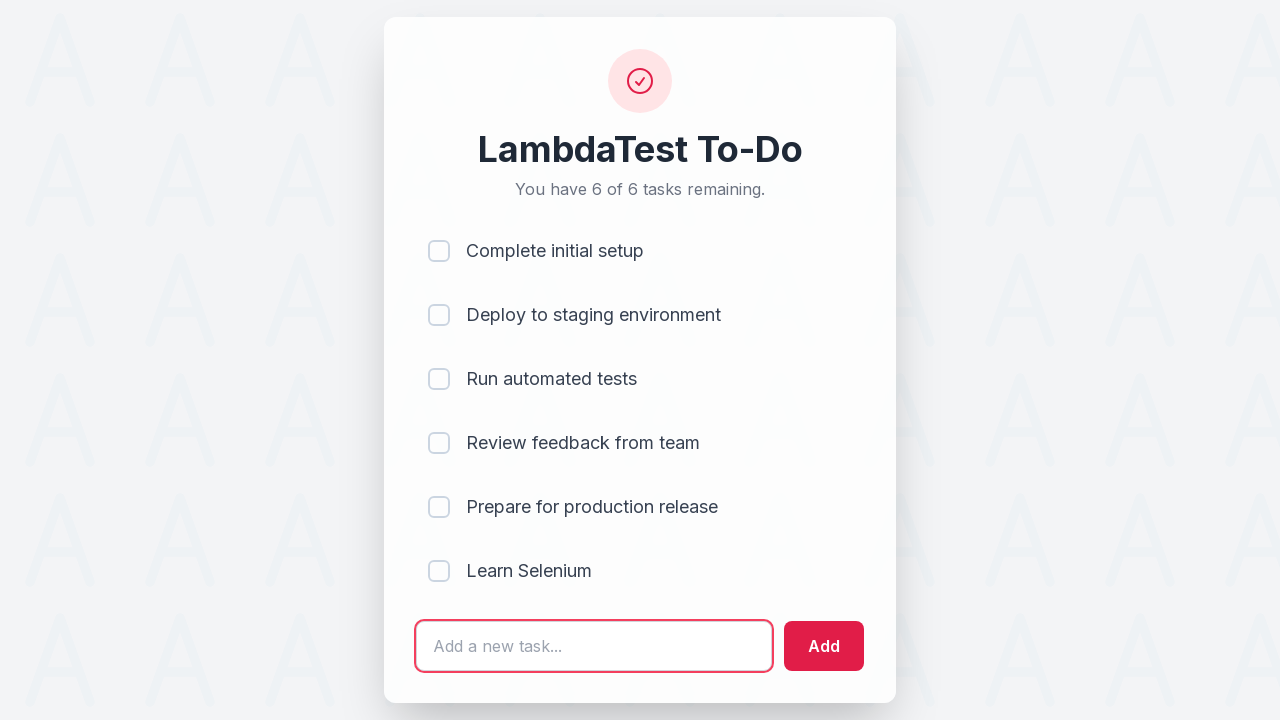

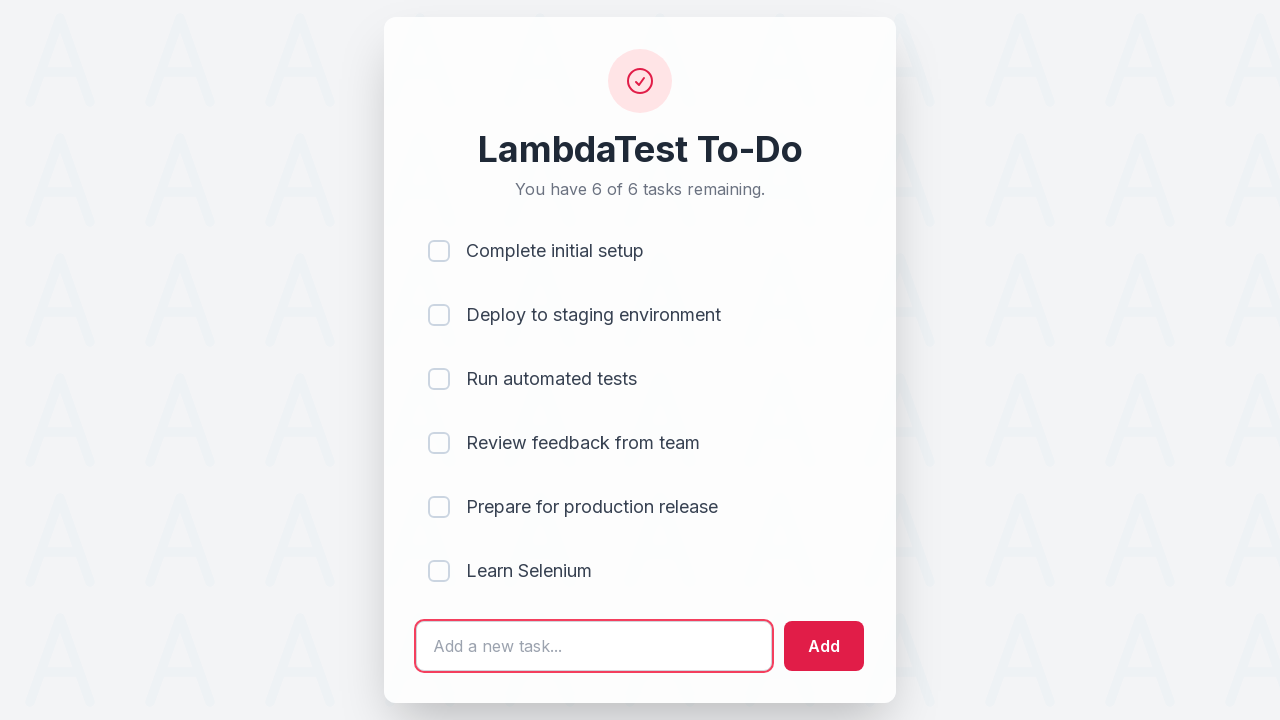